Tests interaction with JavaScript confirm dialog inside an iframe by clicking a button, accepting the alert, and verifying the resulting text

Starting URL: https://www.w3schools.com/js/tryit.asp?filename=tryjs_confirm

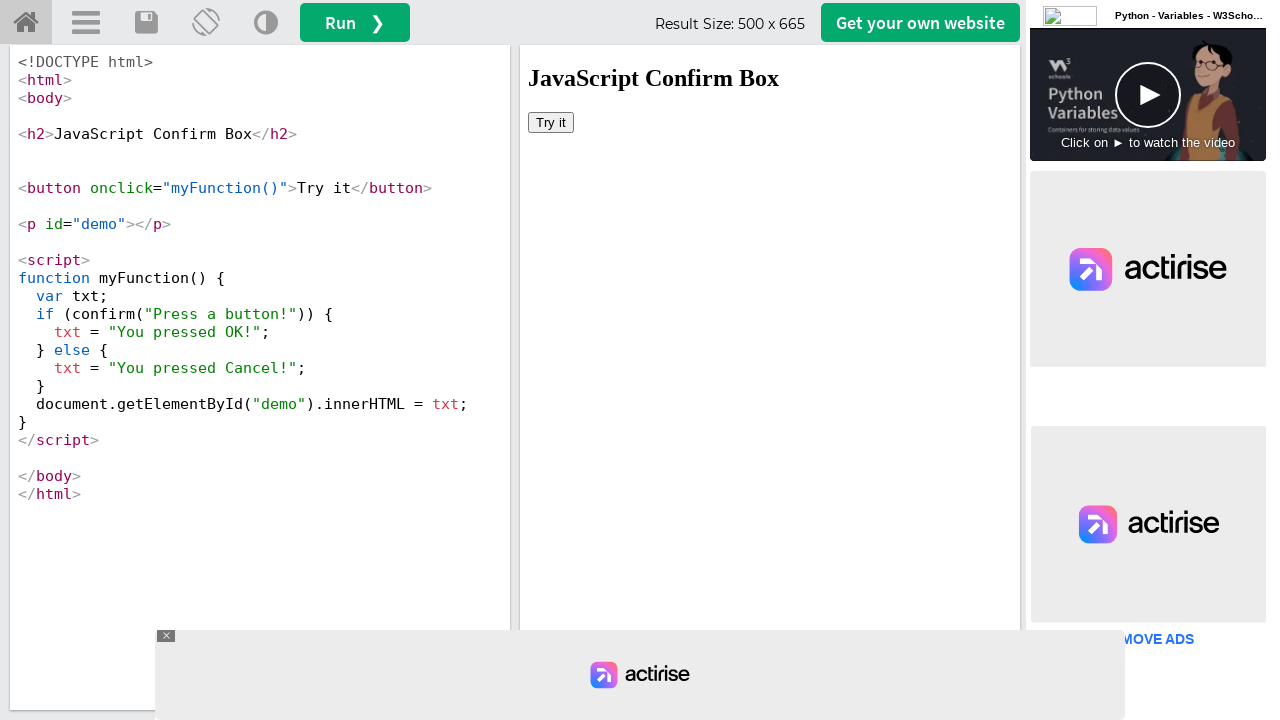

Located iframe containing the demo
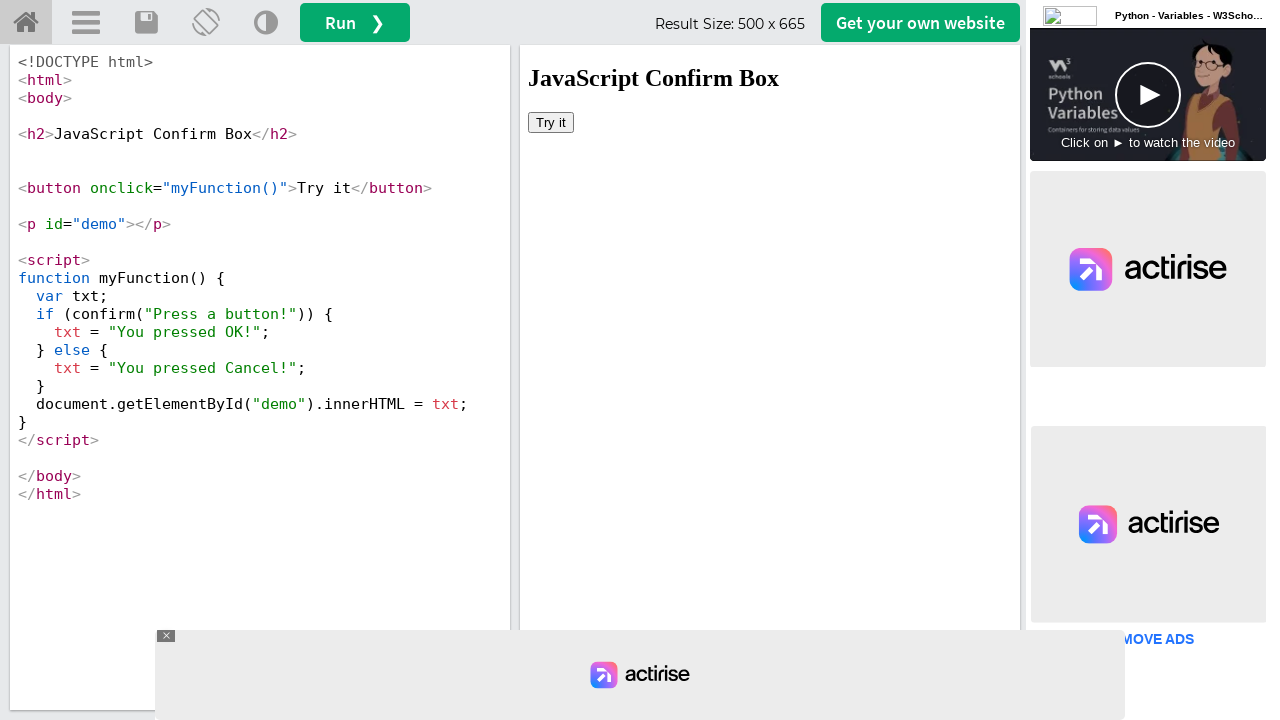

Clicked 'Try it' button to trigger JavaScript confirm dialog at (551, 122) on iframe[id='iframeResult'] >> internal:control=enter-frame >> button:has-text('Tr
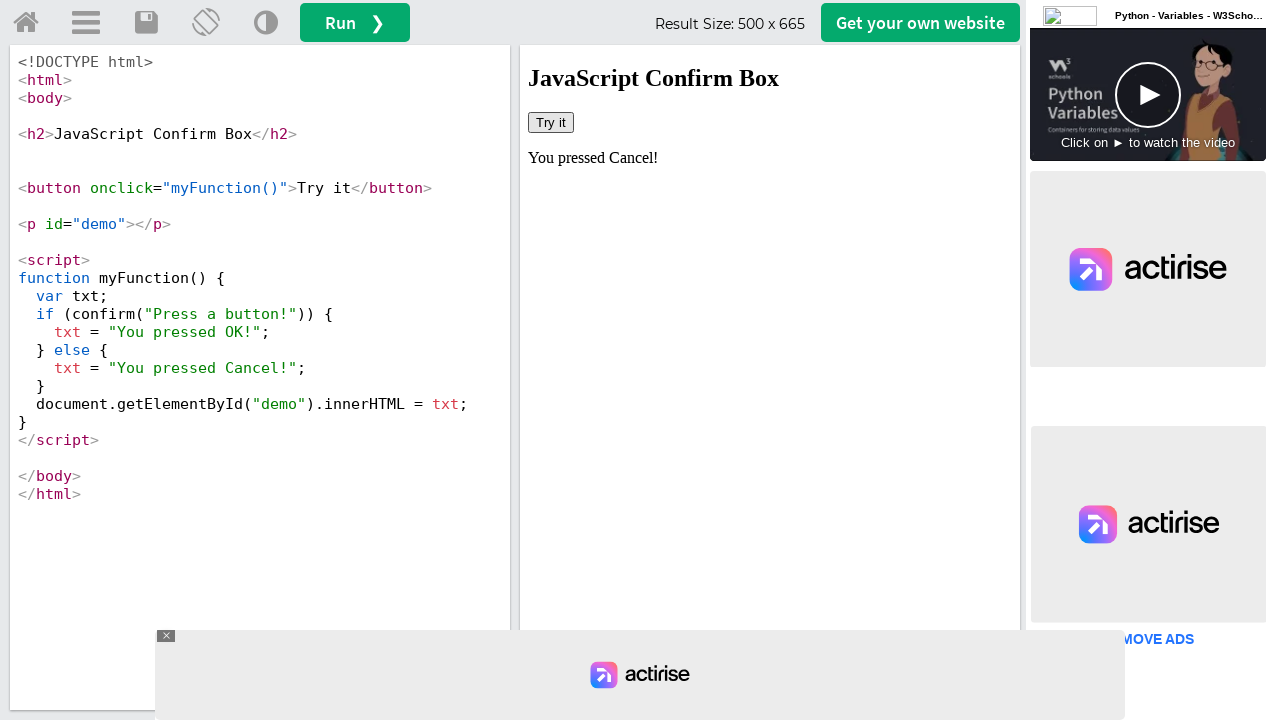

Set up dialog handler to accept confirm dialog
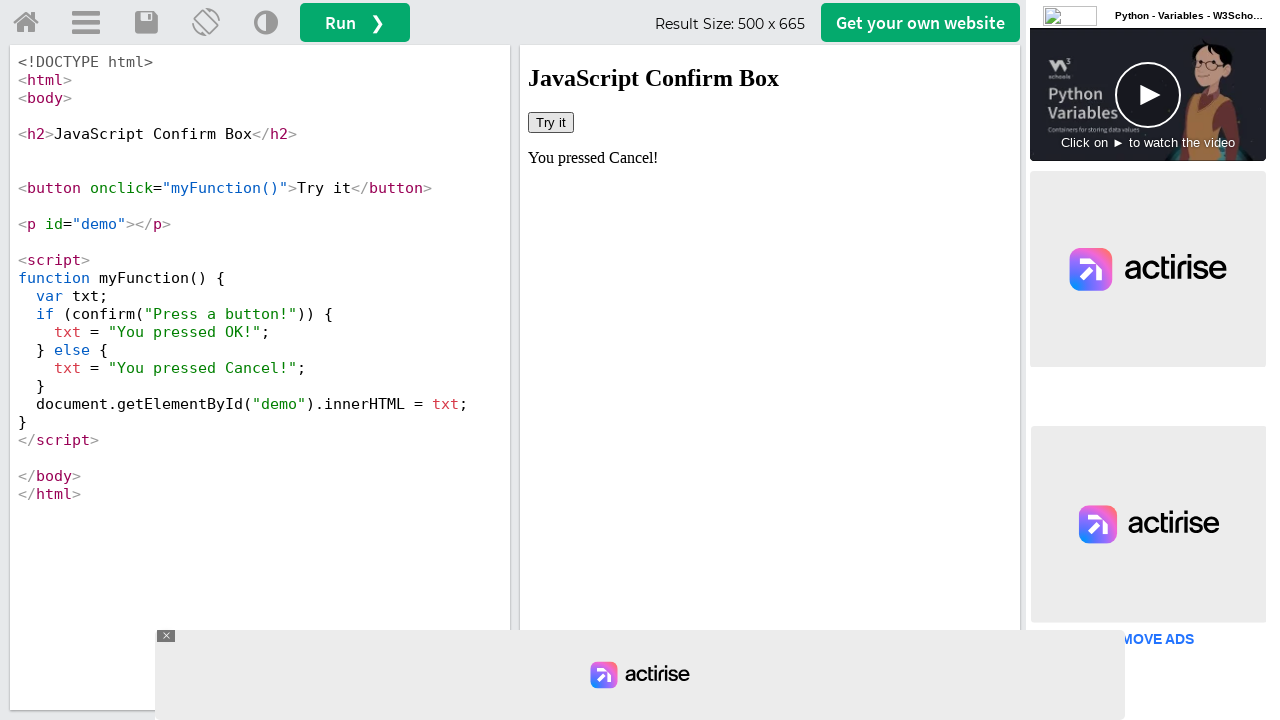

Retrieved result text after accepting alert: 'You pressed Cancel!'
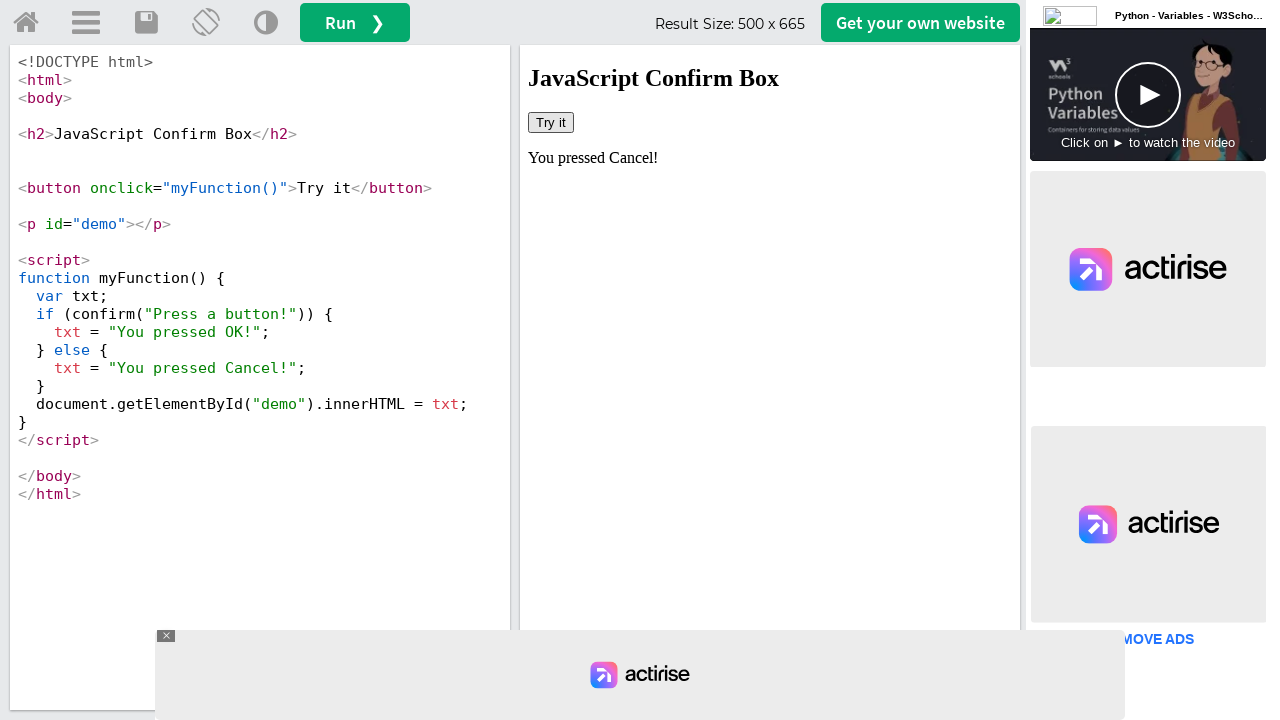

Printed result text to console
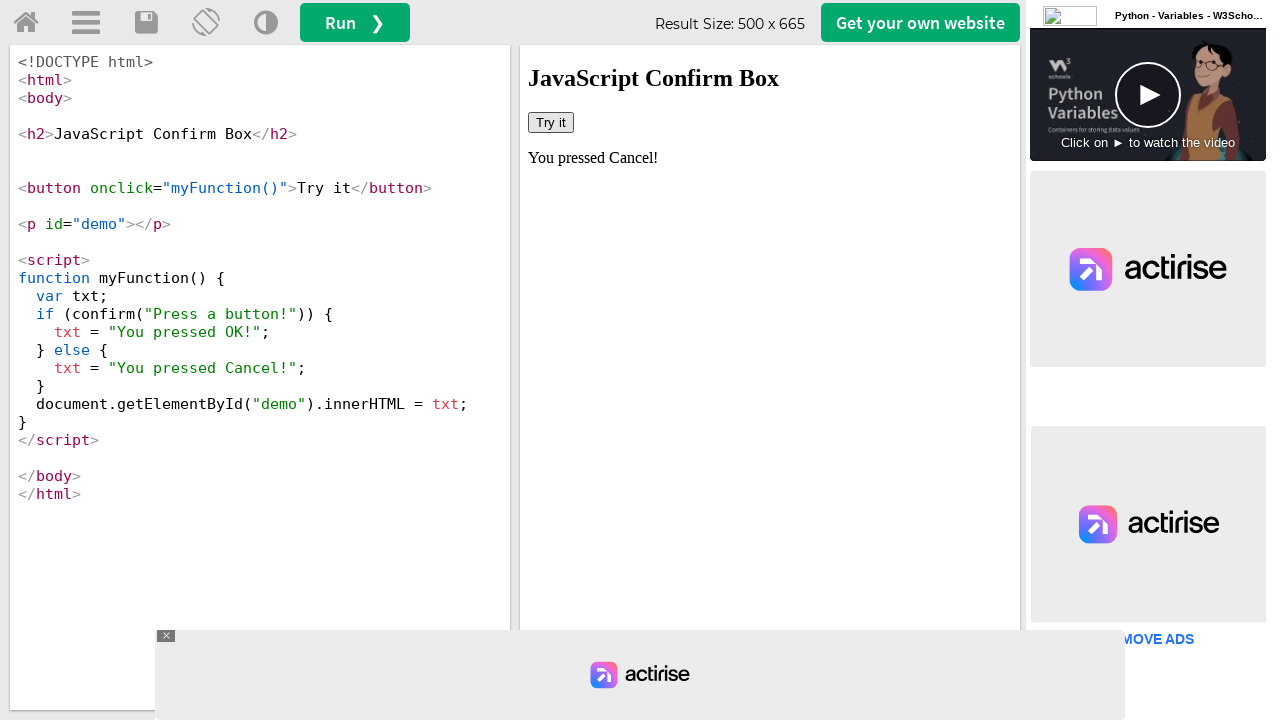

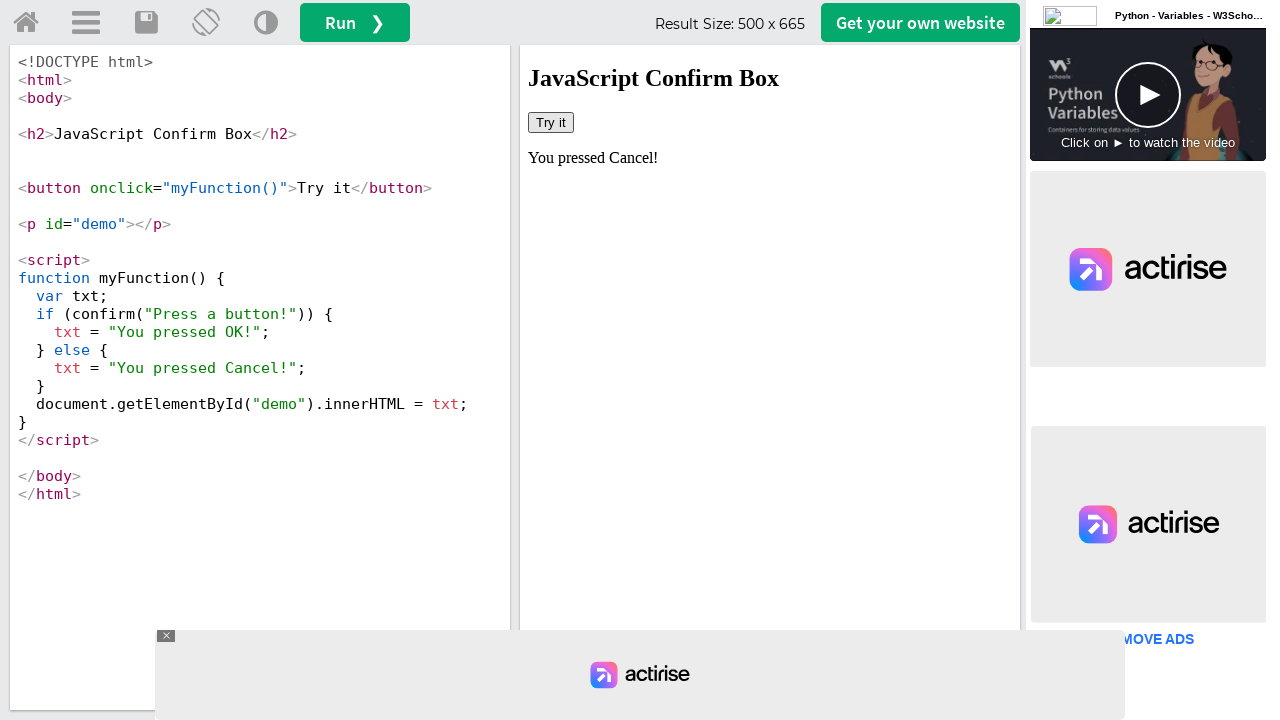